Tests that clicking Clear completed removes completed items from the list

Starting URL: https://demo.playwright.dev/todomvc

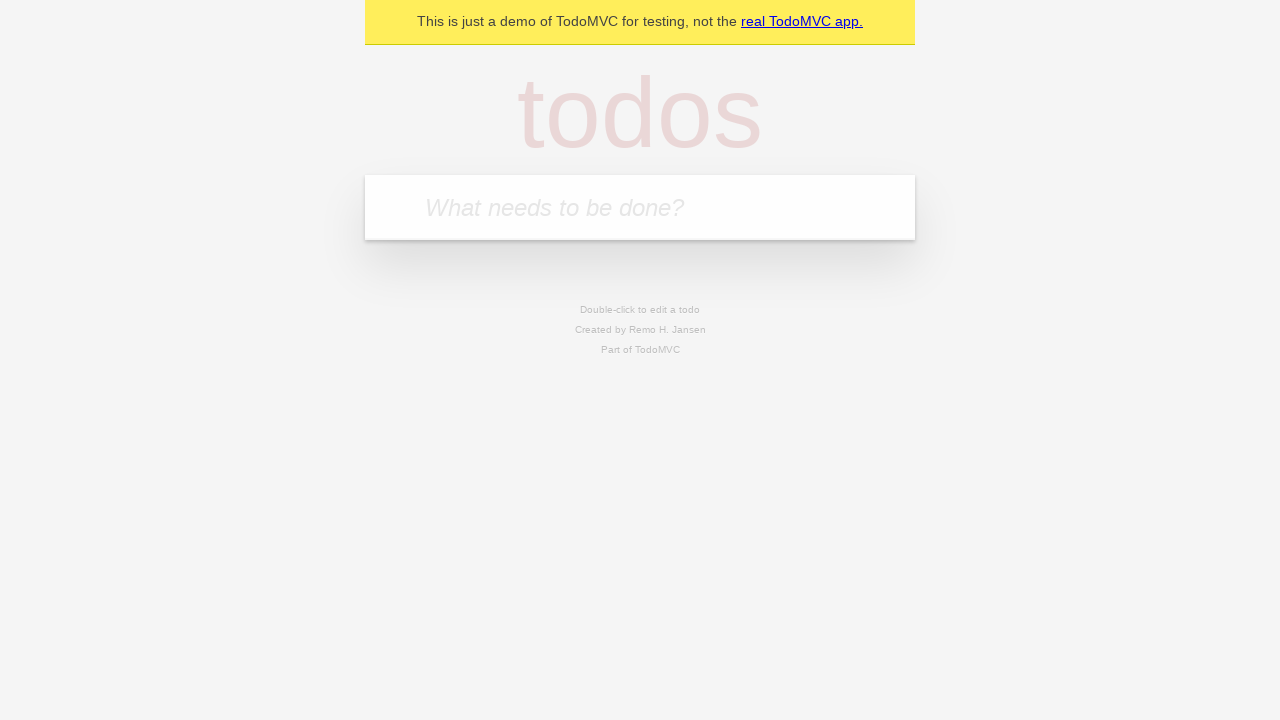

Filled new todo field with 'buy some cheese' on .new-todo
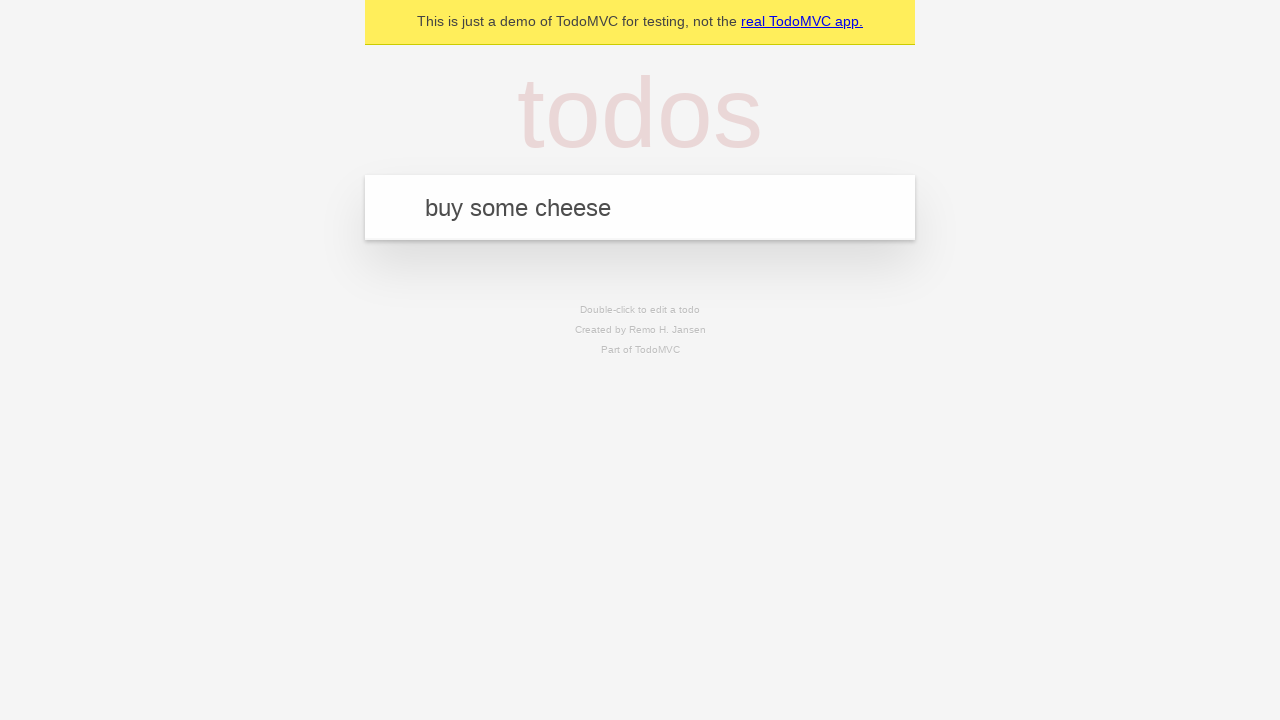

Pressed Enter to add first todo on .new-todo
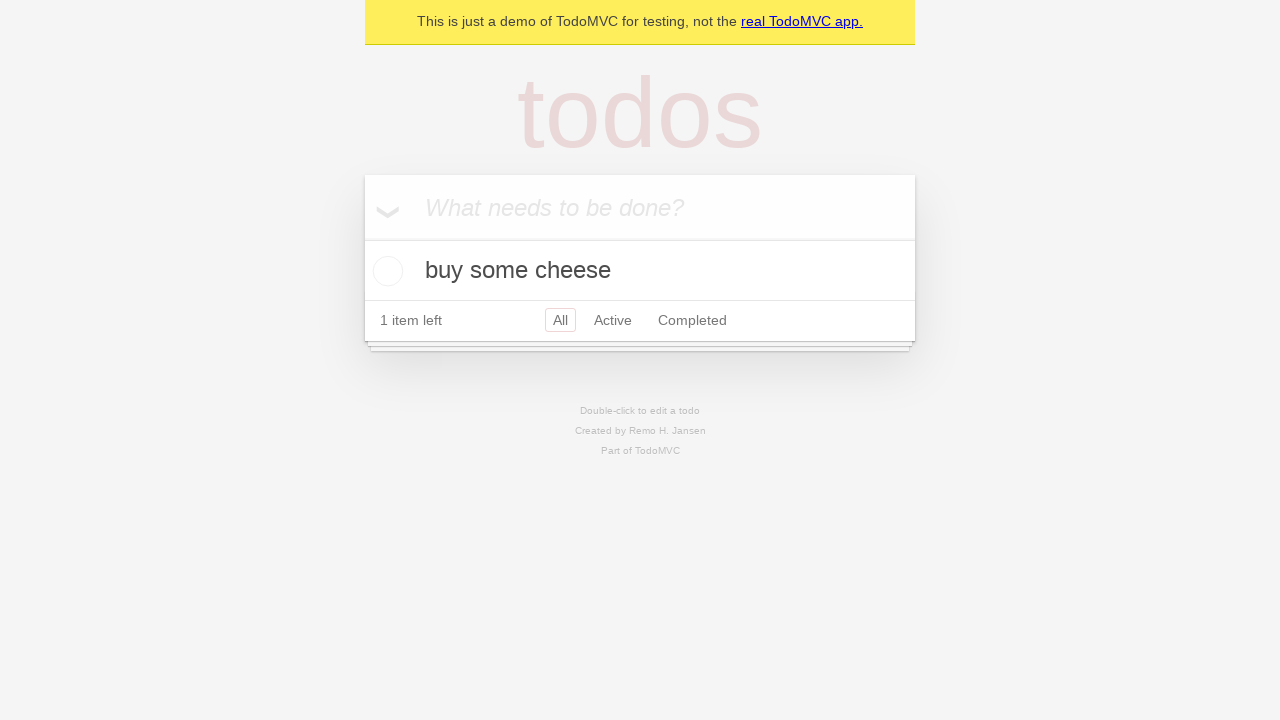

Filled new todo field with 'feed the cat' on .new-todo
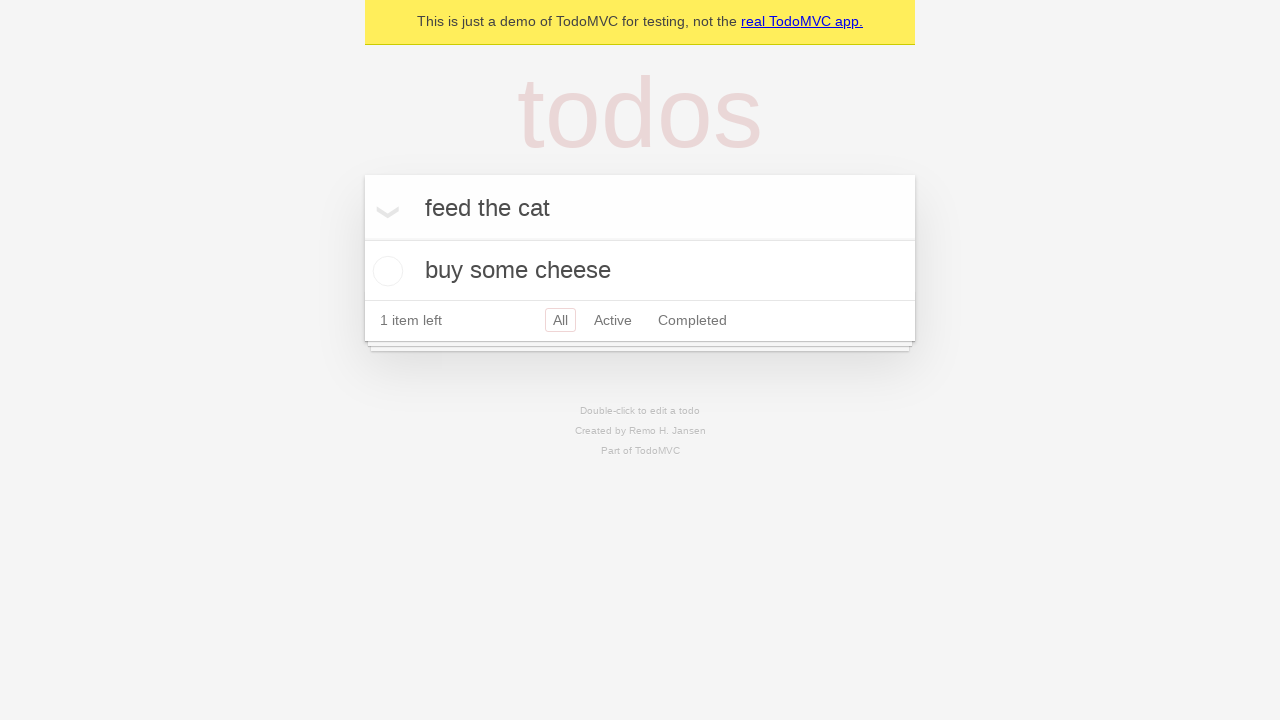

Pressed Enter to add second todo on .new-todo
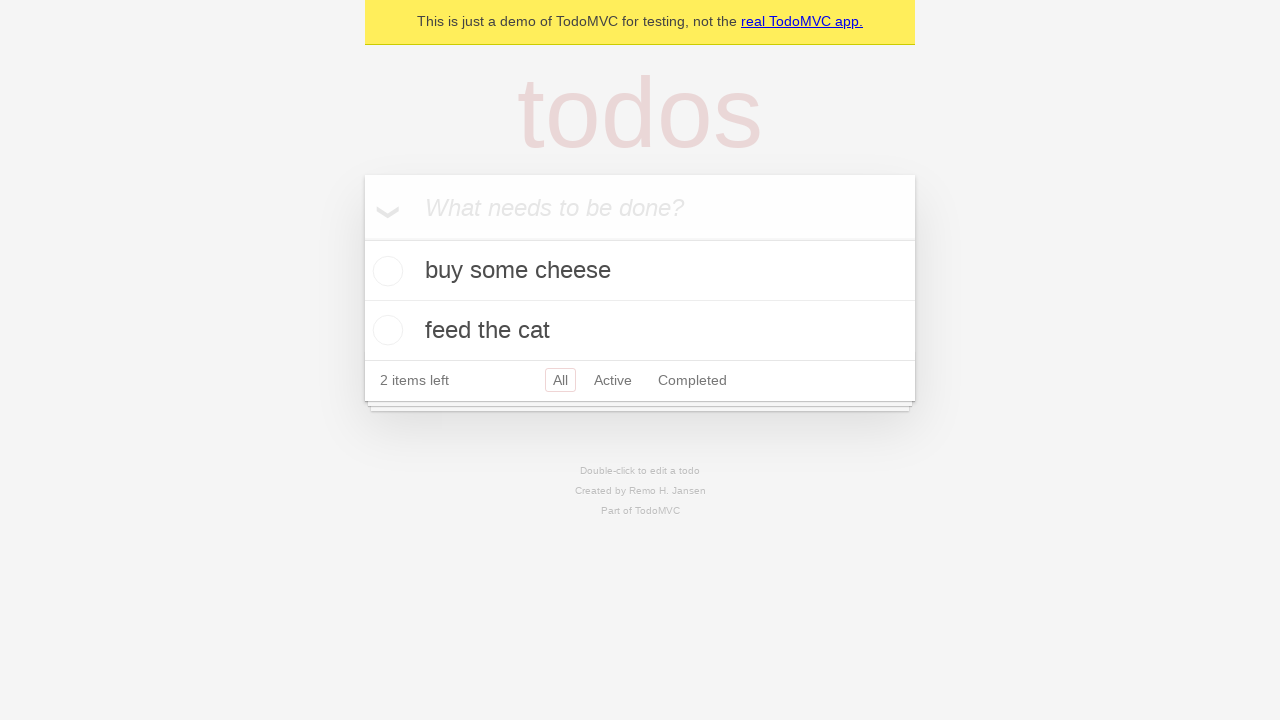

Filled new todo field with 'book a doctors appointment' on .new-todo
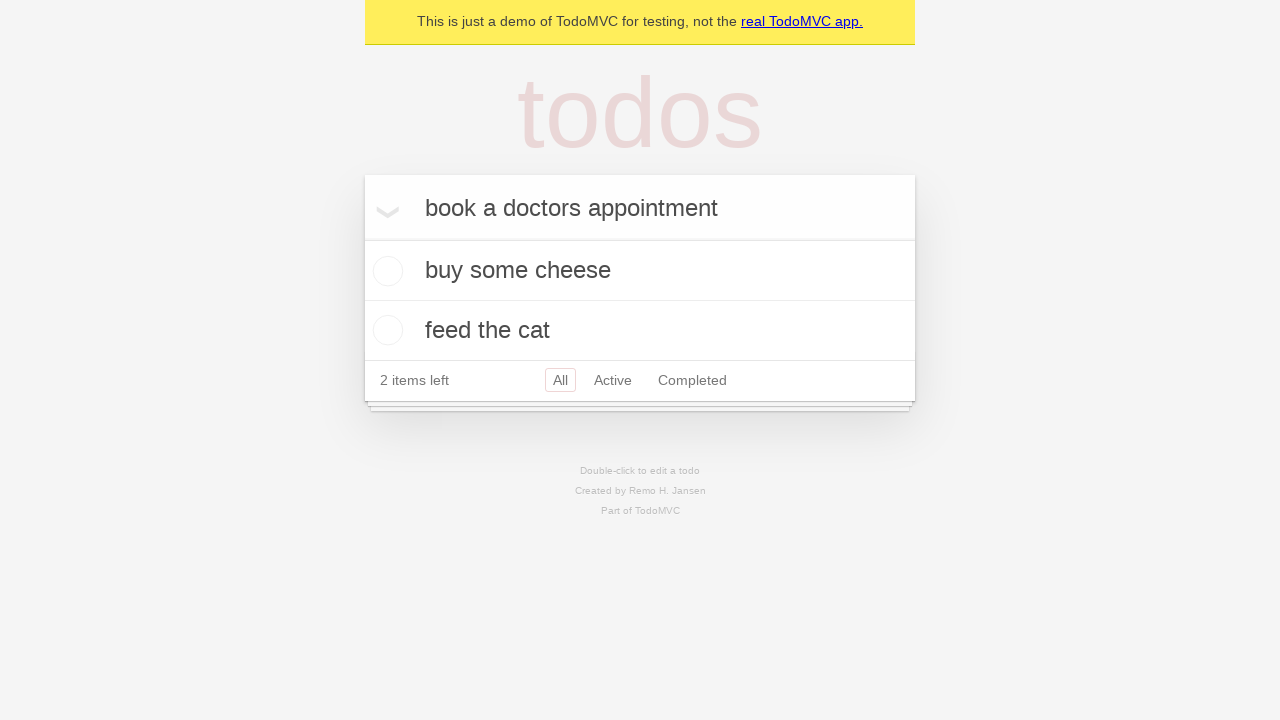

Pressed Enter to add third todo on .new-todo
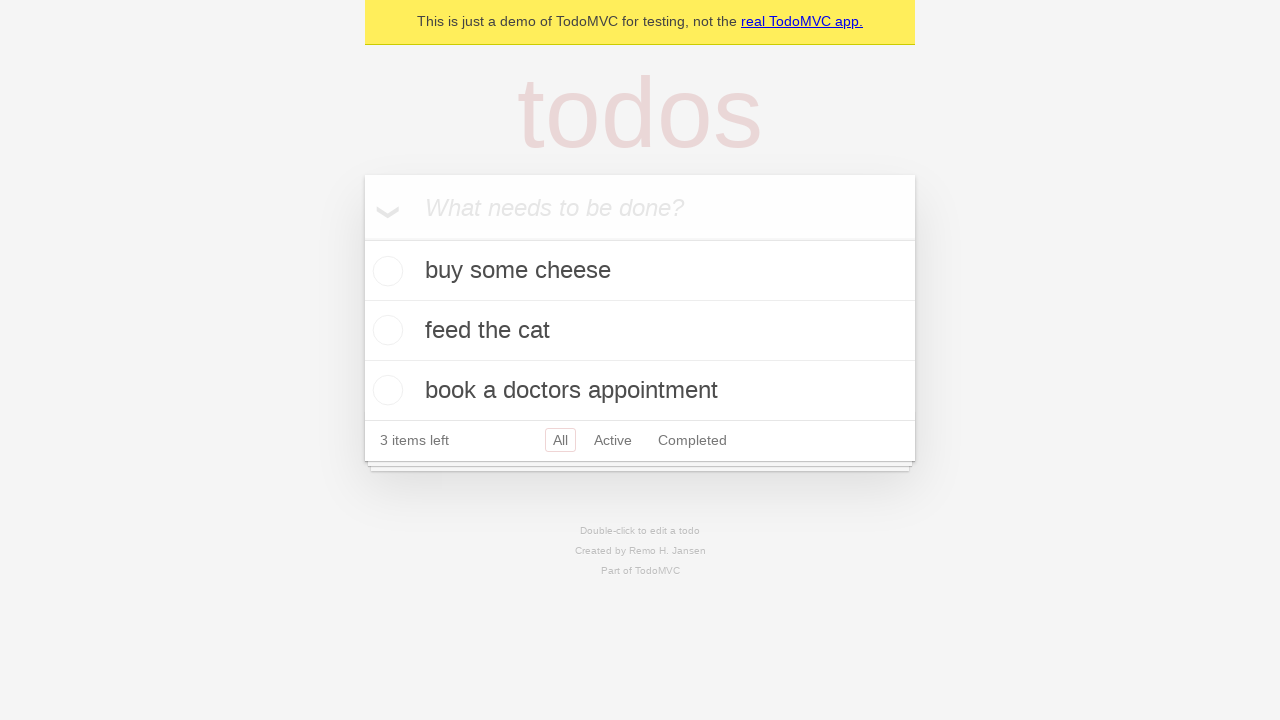

All three todos loaded in the list
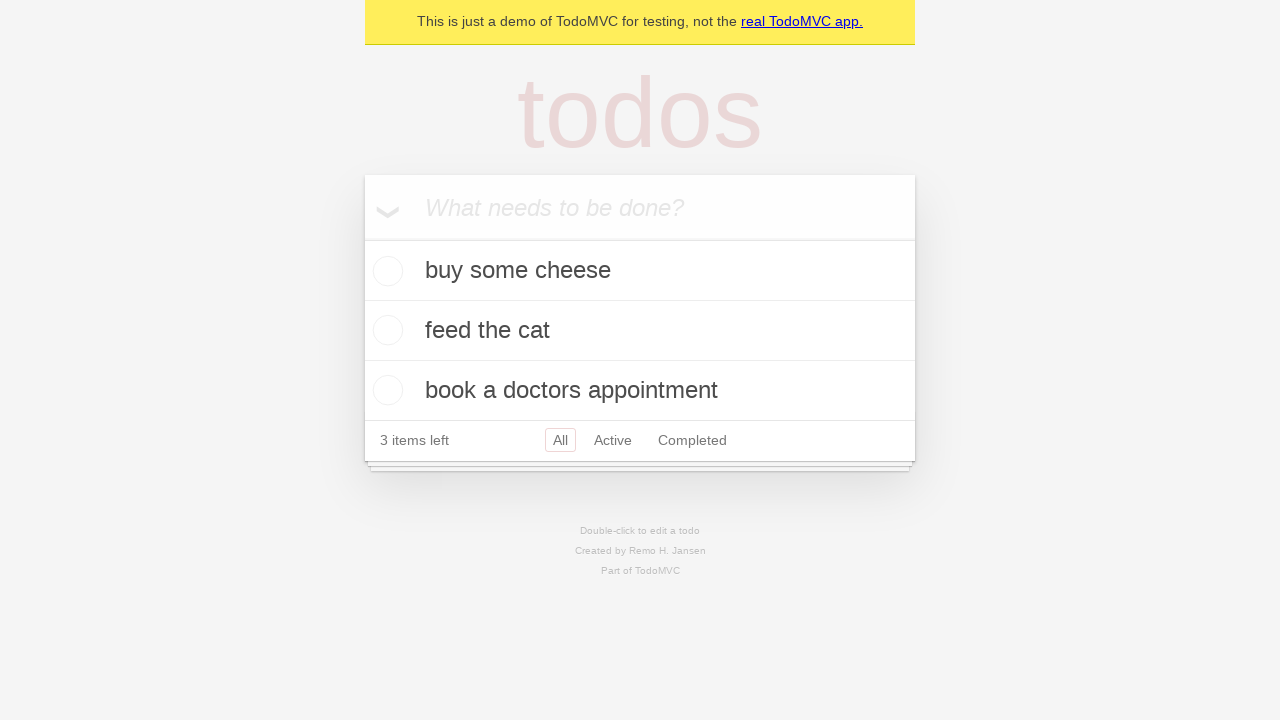

Checked the second todo item to mark it as completed at (385, 330) on .todo-list li >> nth=1 >> .toggle
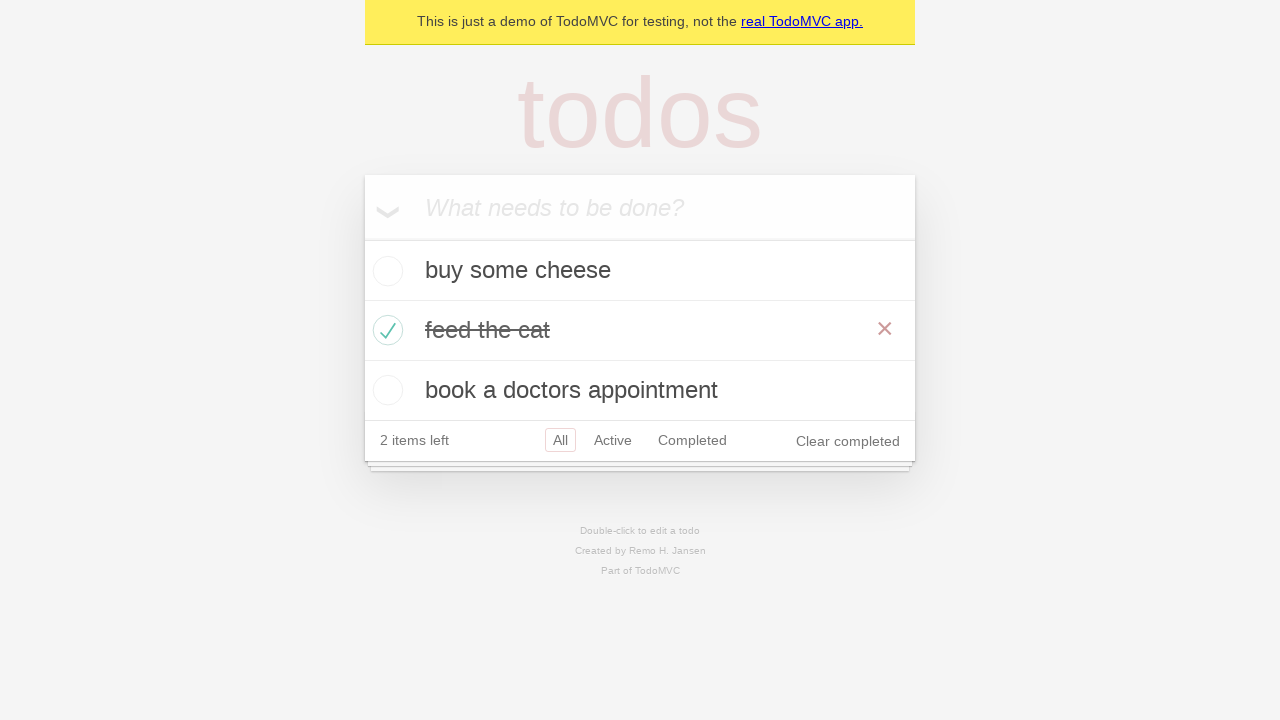

Clicked 'Clear completed' button to remove completed items at (848, 441) on .clear-completed
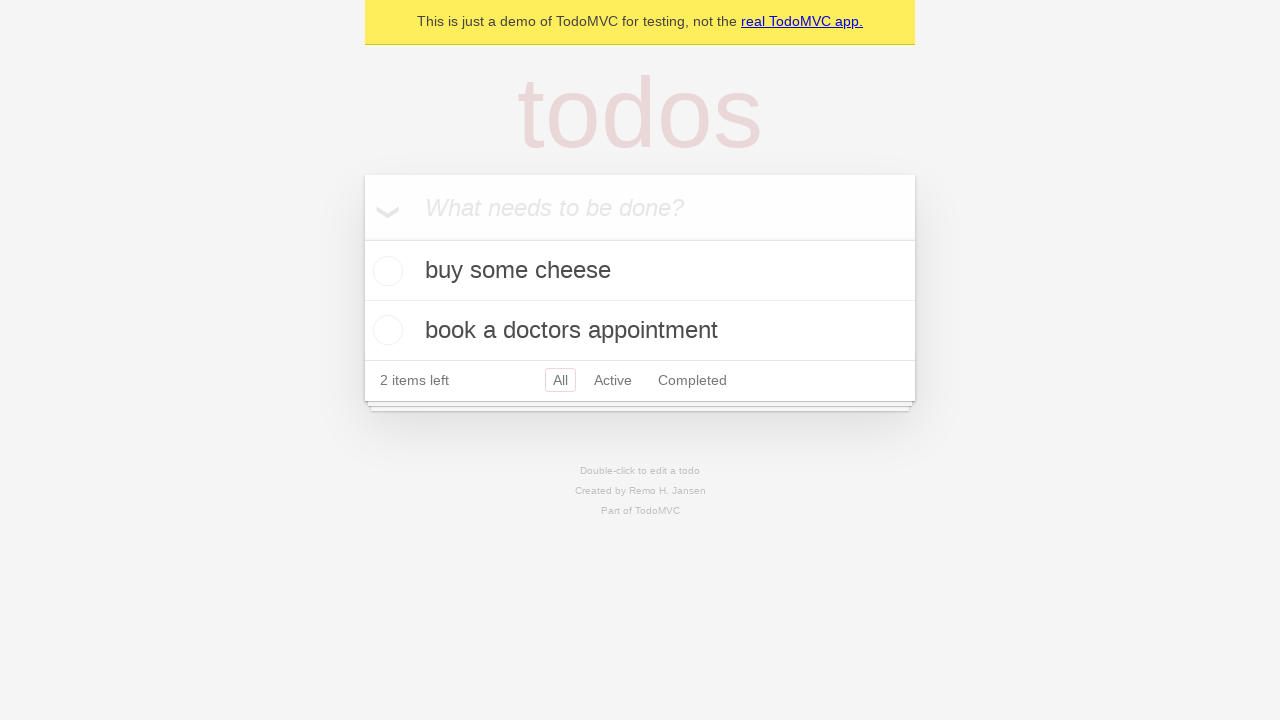

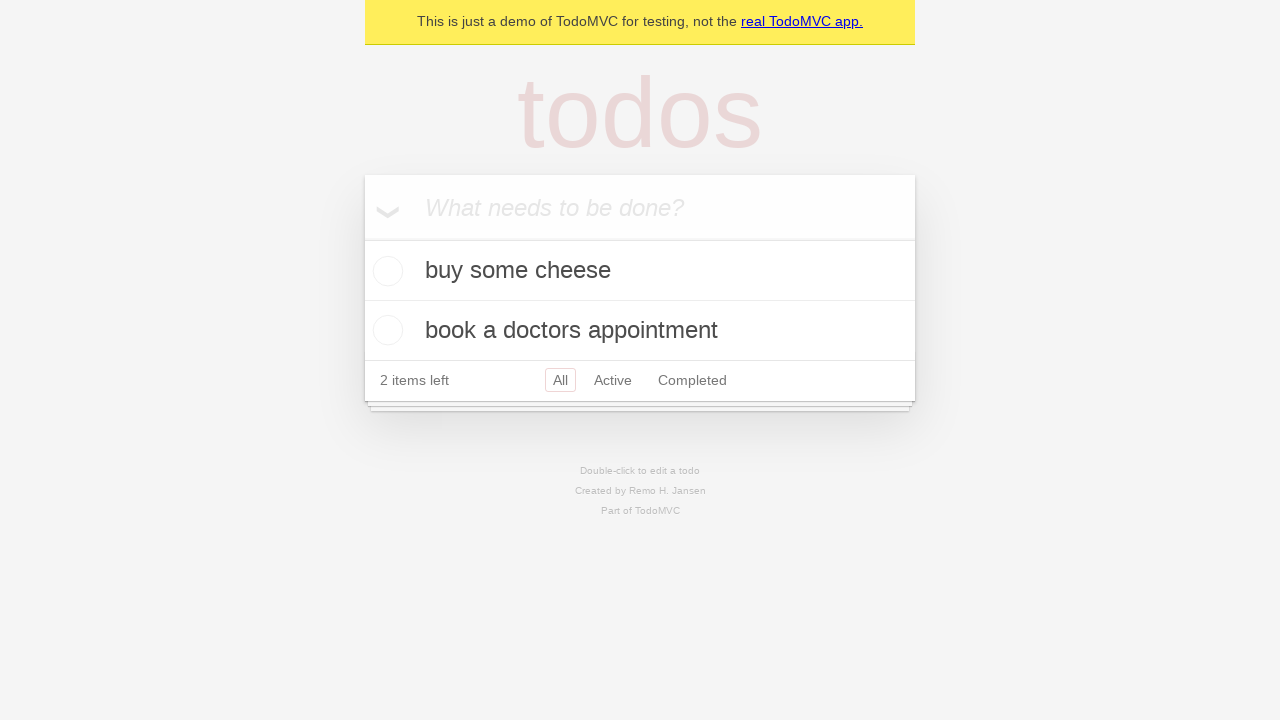